Tests dropdown selection functionality by selecting a specific year (2005) from a dropdown menu on a test page

Starting URL: https://testcenter.techproeducation.com/index.php?page=dropdown

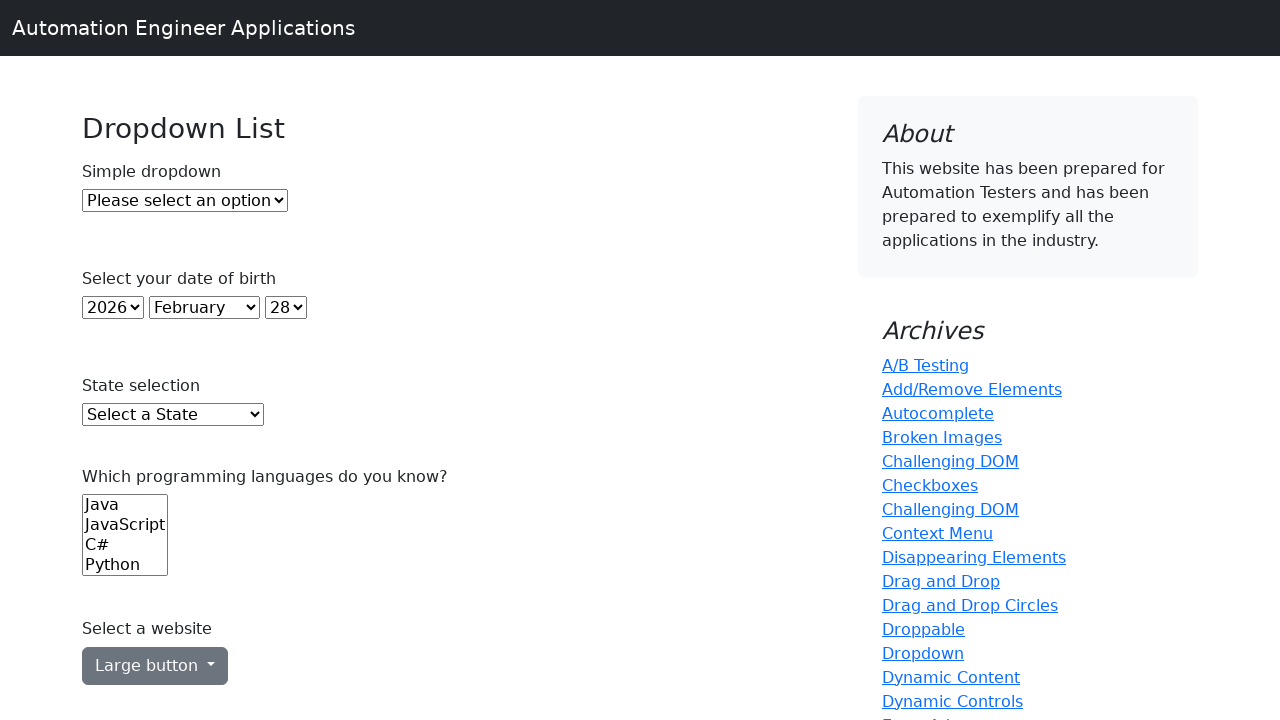

Year dropdown element is visible and ready
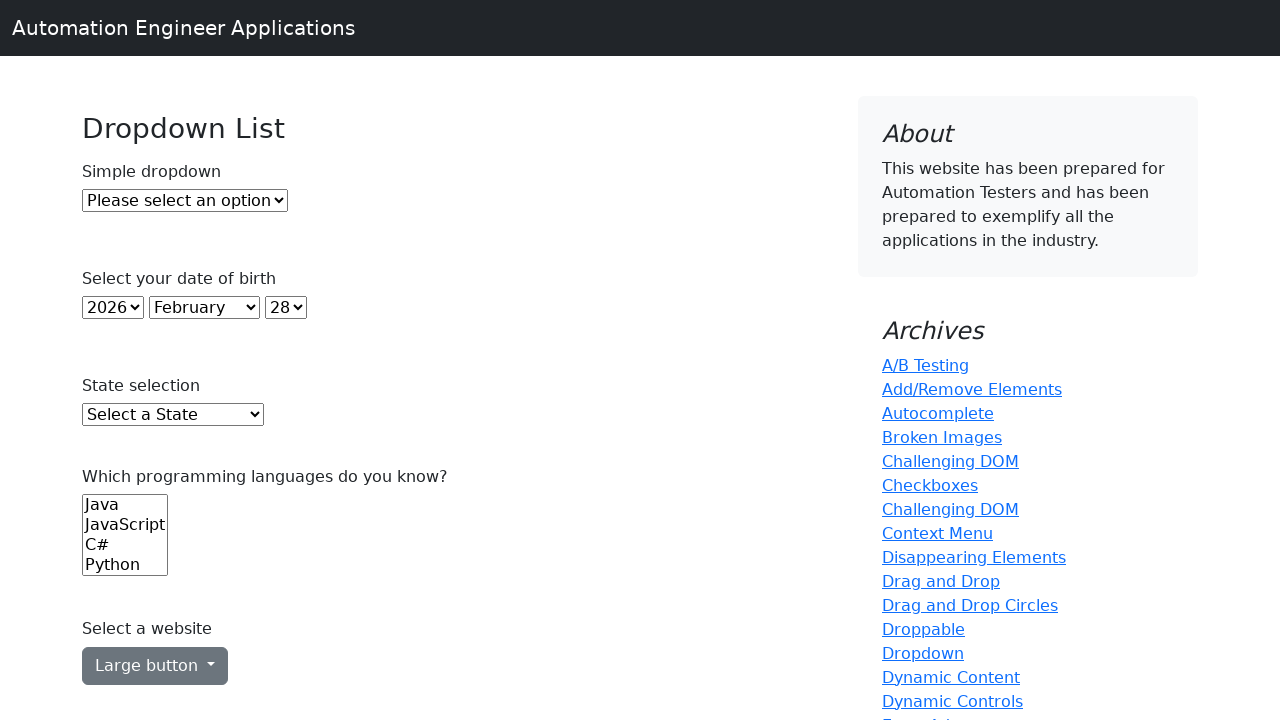

Selected year 2005 from the dropdown menu on select#year
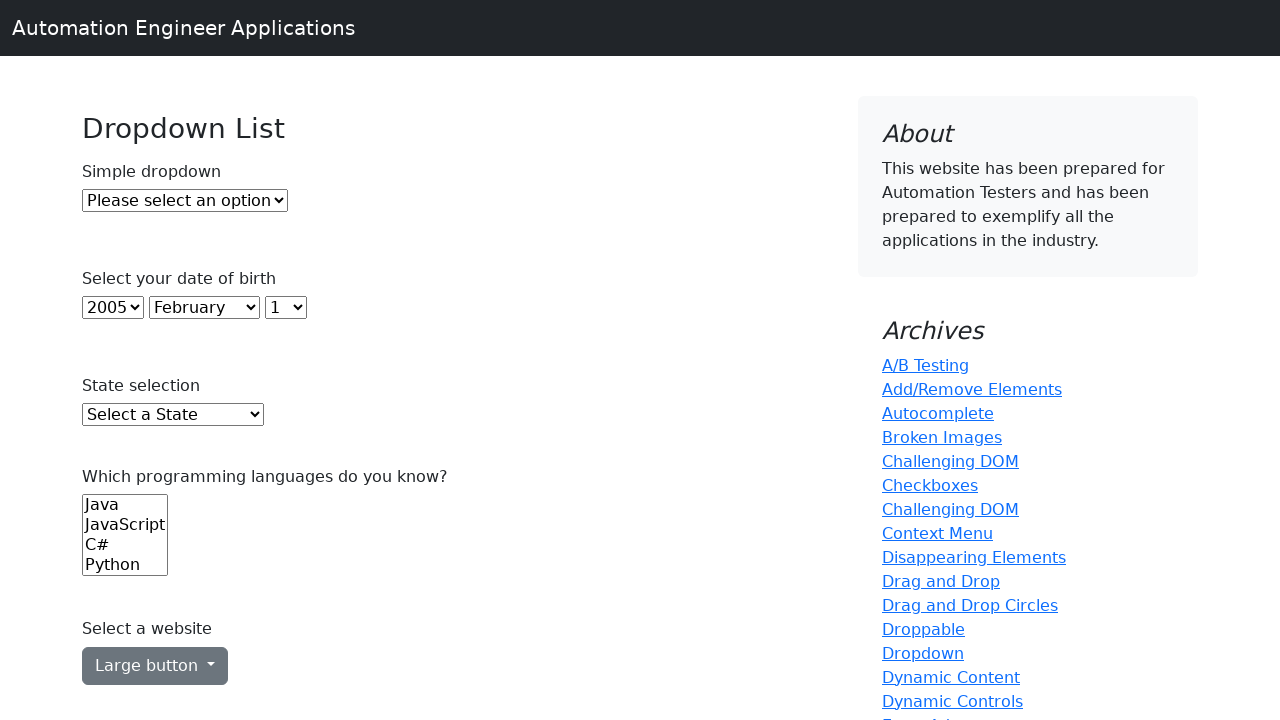

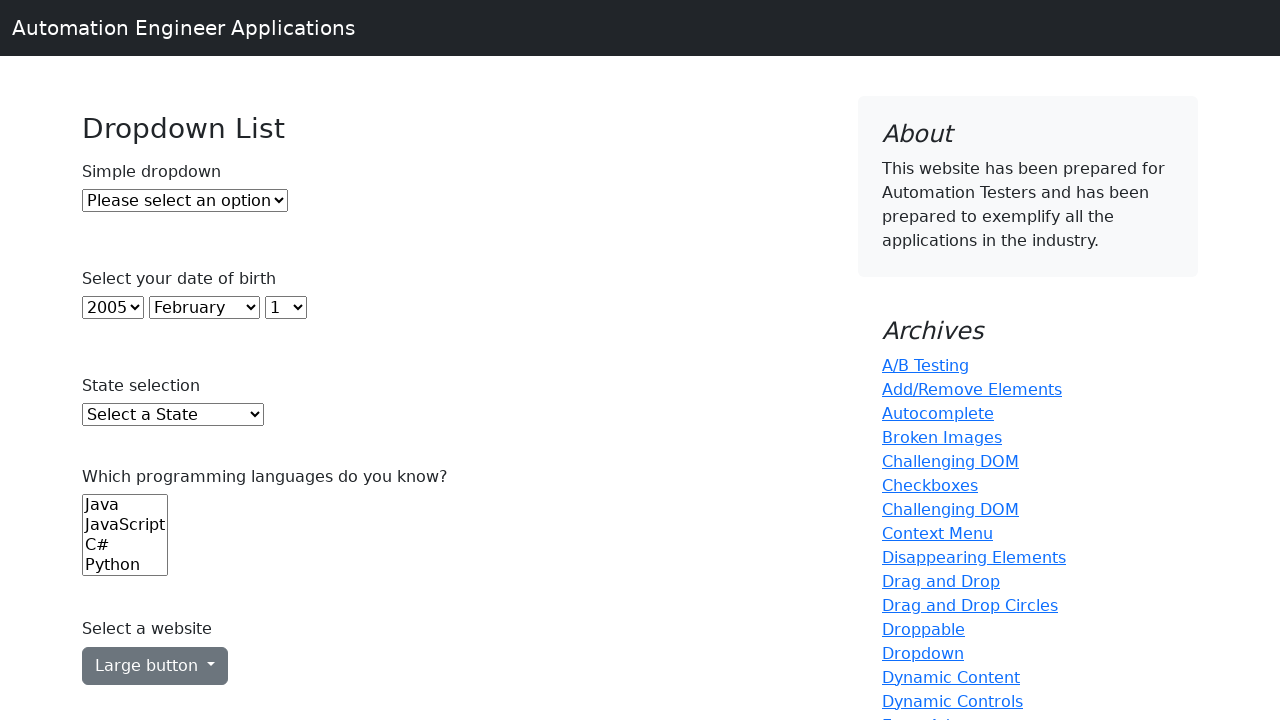